Tests basic navigation by visiting the training support homepage and clicking the about link to navigate to the about page

Starting URL: https://v1.training-support.net

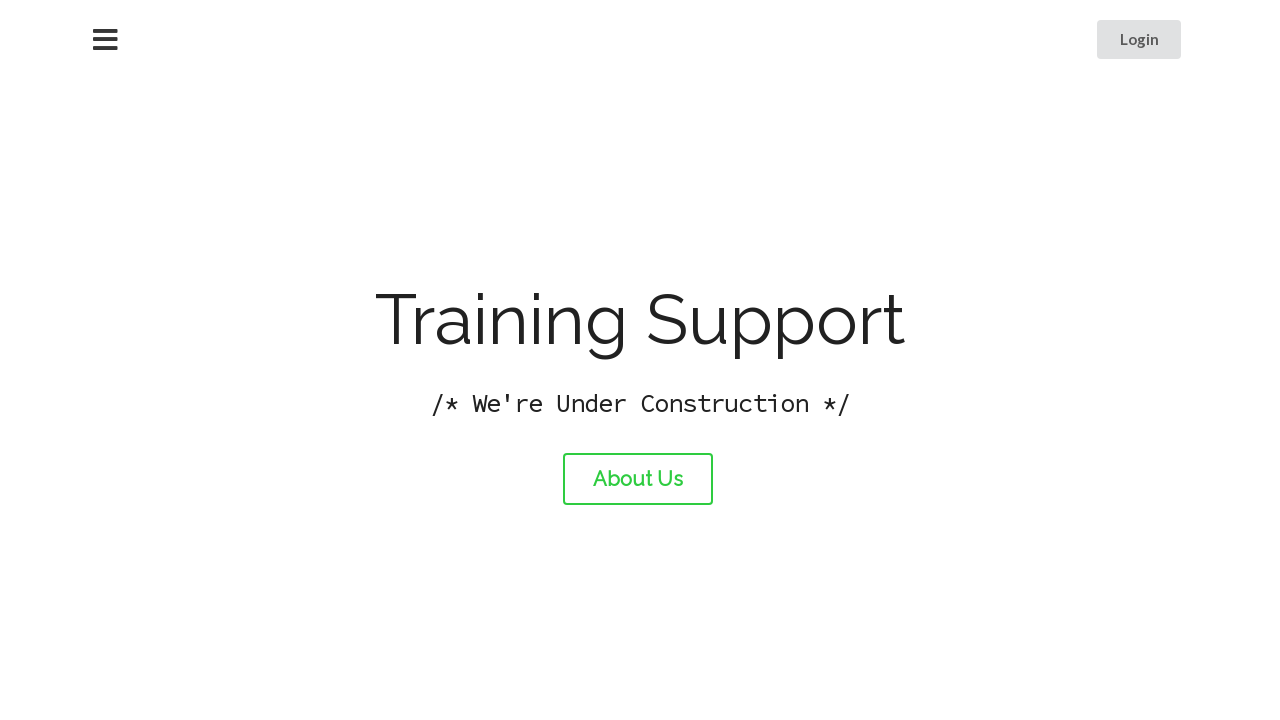

Navigated to training support homepage
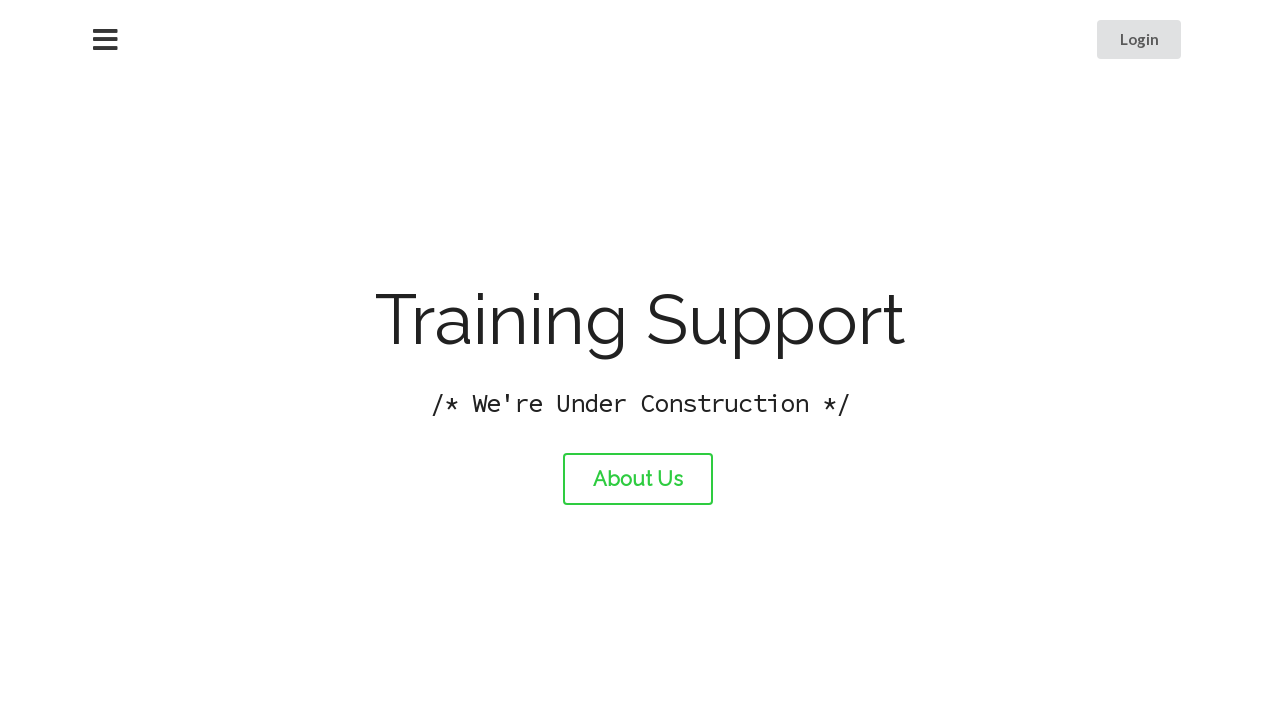

Clicked the about link at (638, 479) on #about-link
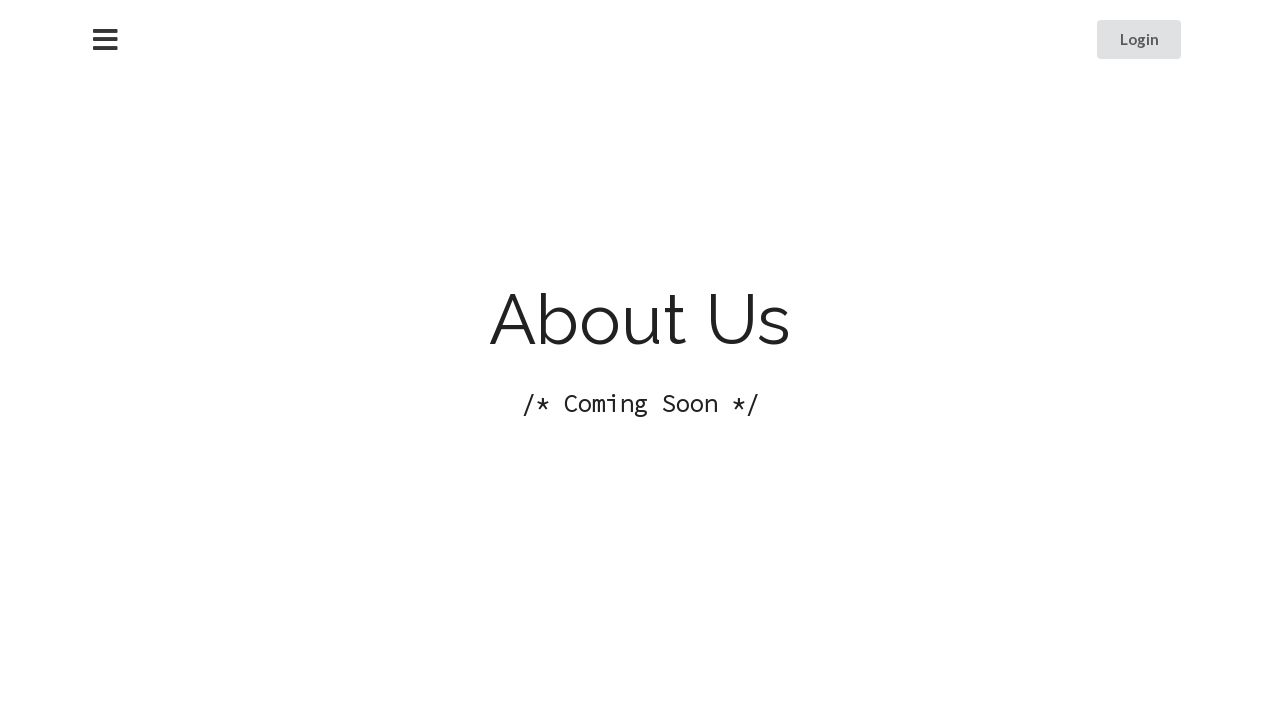

About page loaded successfully
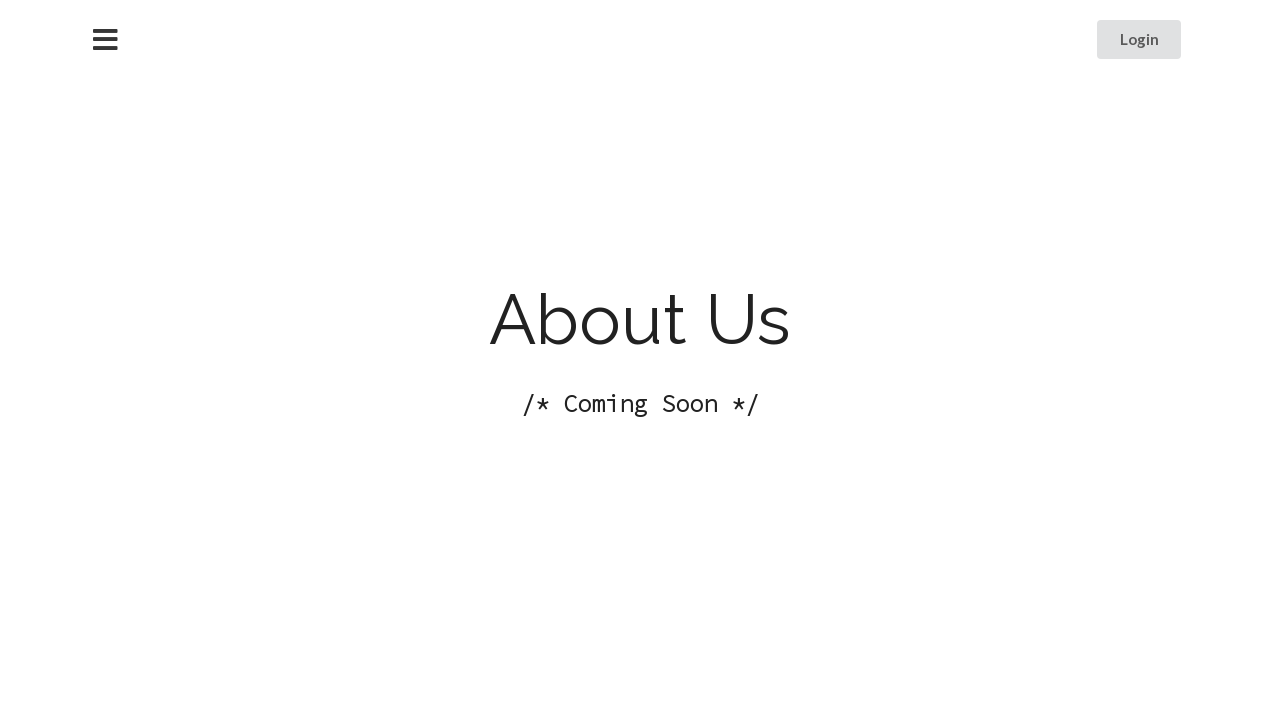

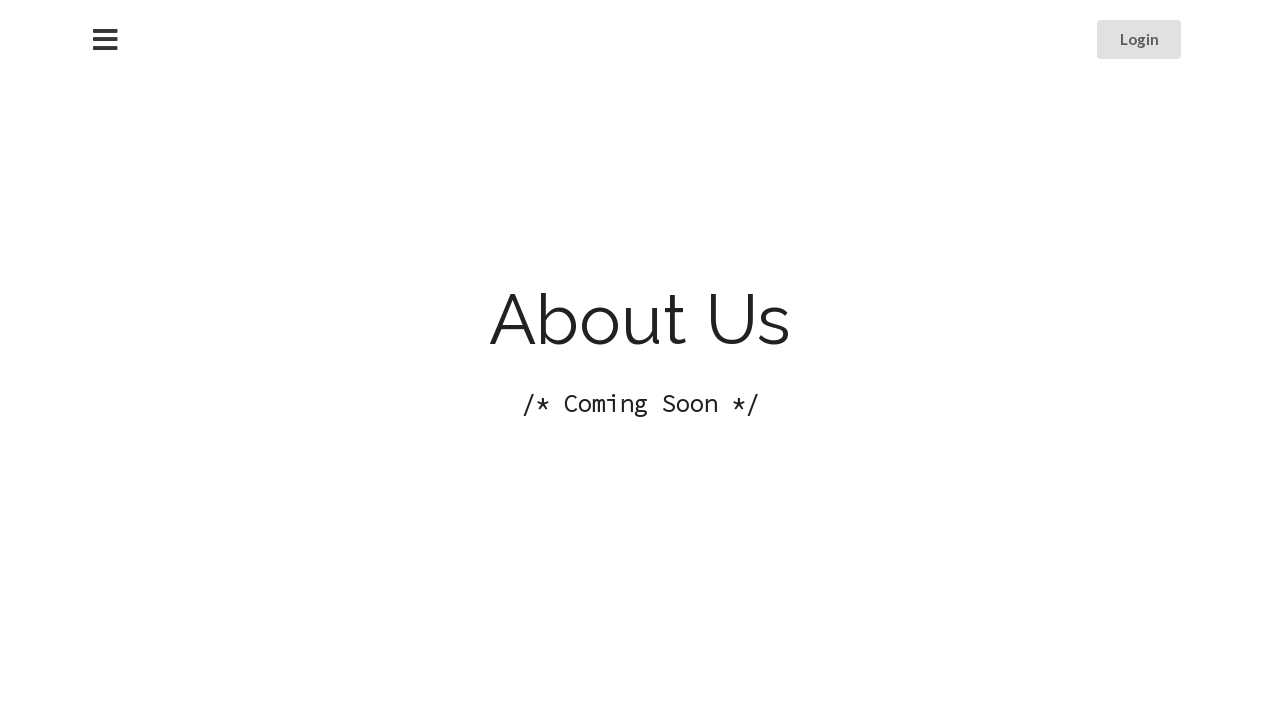